Tests unchecking a completed todo item to mark it as incomplete

Starting URL: https://demo.playwright.dev/todomvc

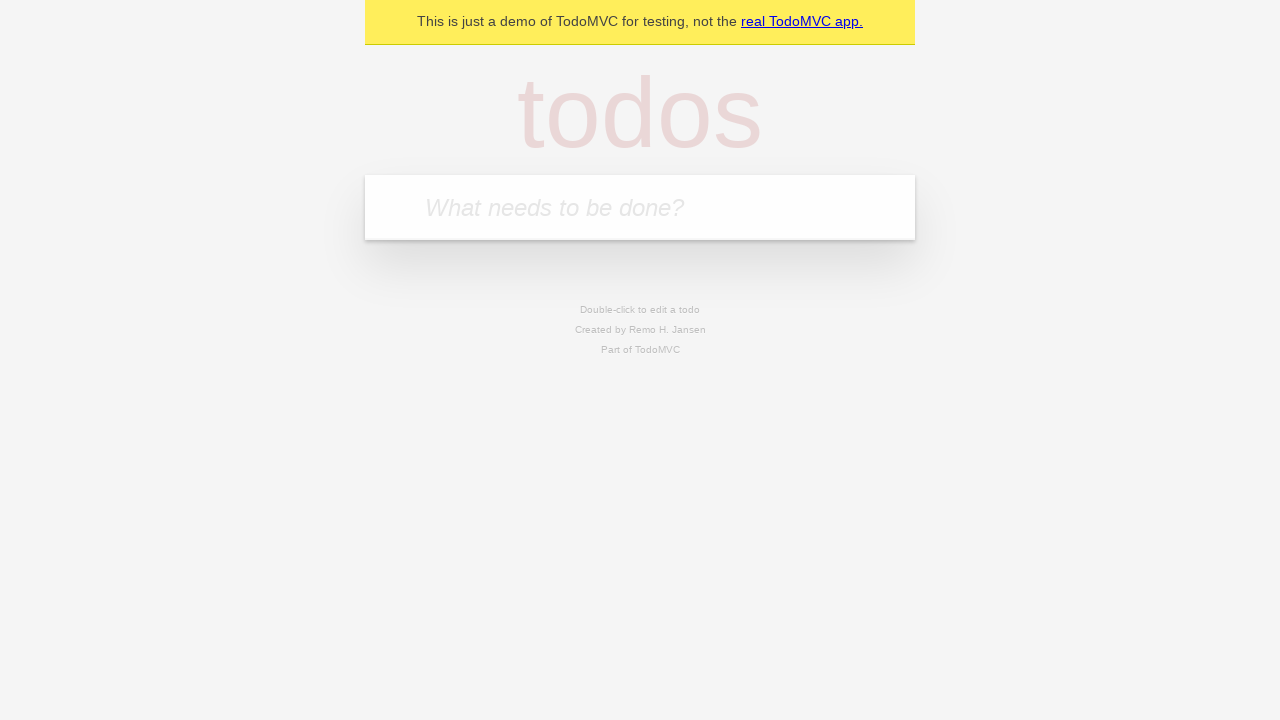

Filled todo input with 'buy some cheese' on internal:attr=[placeholder="What needs to be done?"i]
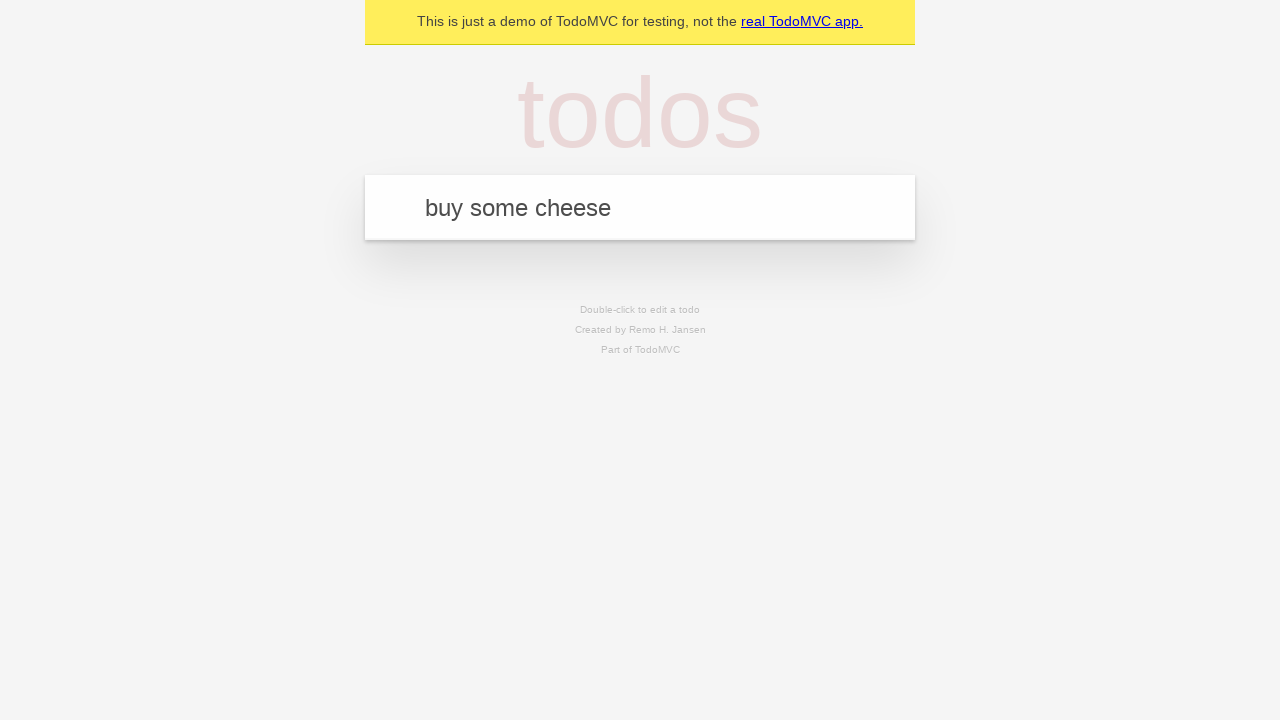

Pressed Enter to create first todo item on internal:attr=[placeholder="What needs to be done?"i]
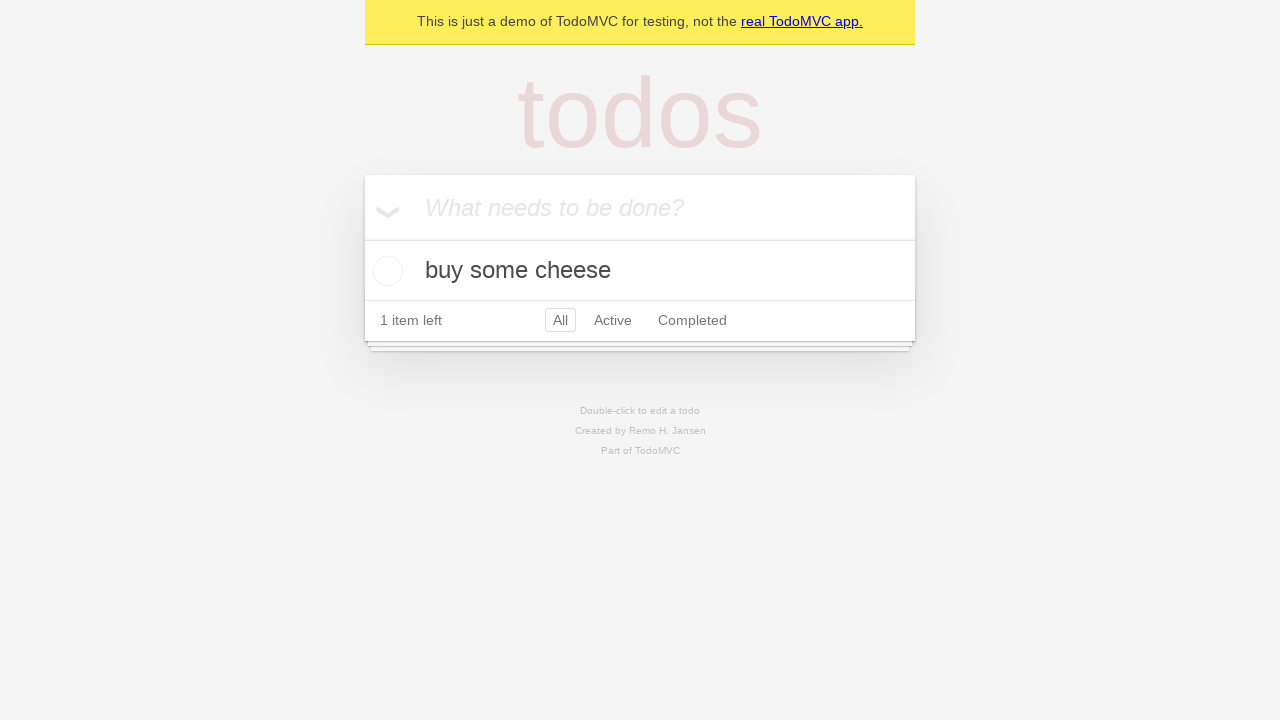

Filled todo input with 'feed the cat' on internal:attr=[placeholder="What needs to be done?"i]
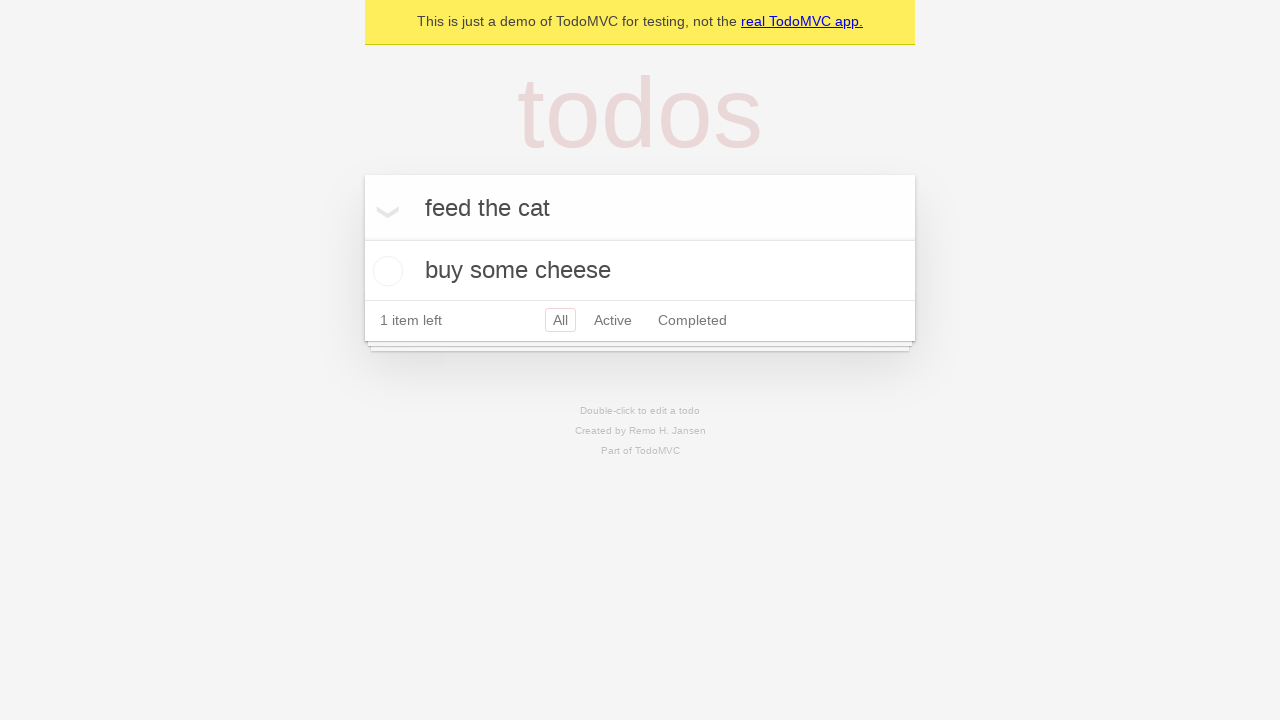

Pressed Enter to create second todo item on internal:attr=[placeholder="What needs to be done?"i]
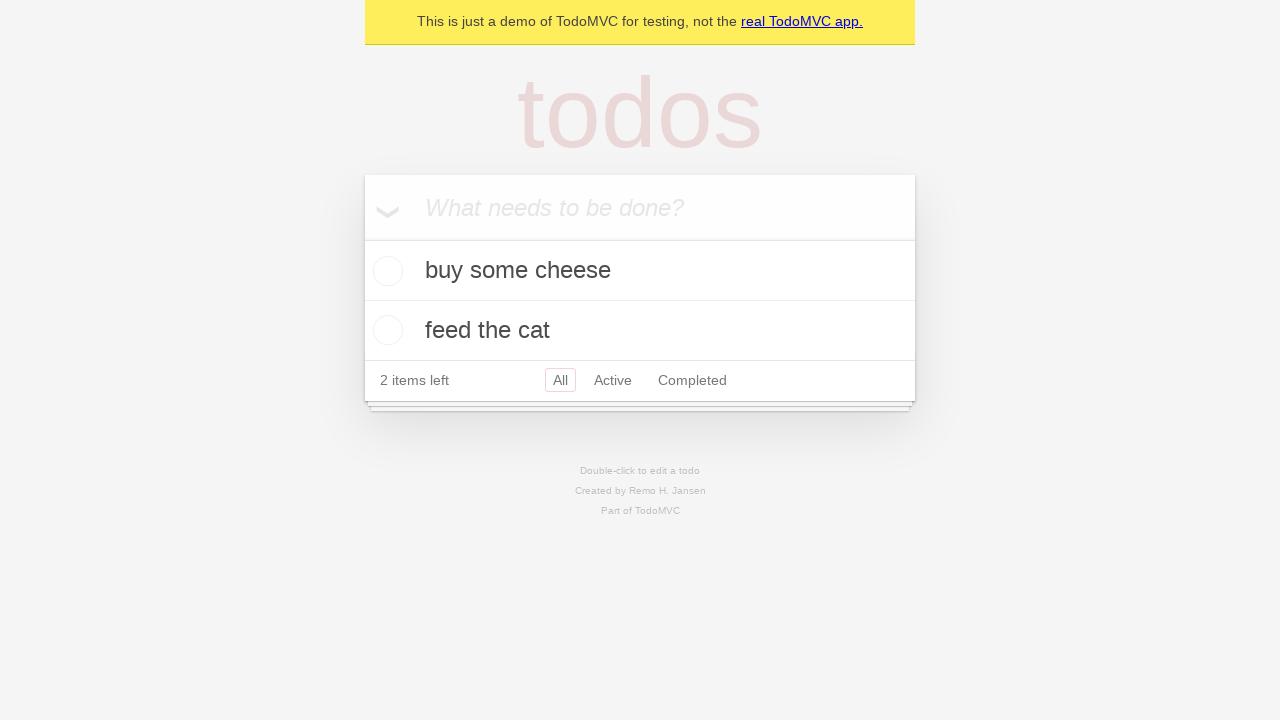

Checked the first todo item checkbox to mark as complete at (385, 271) on internal:testid=[data-testid="todo-item"s] >> nth=0 >> internal:role=checkbox
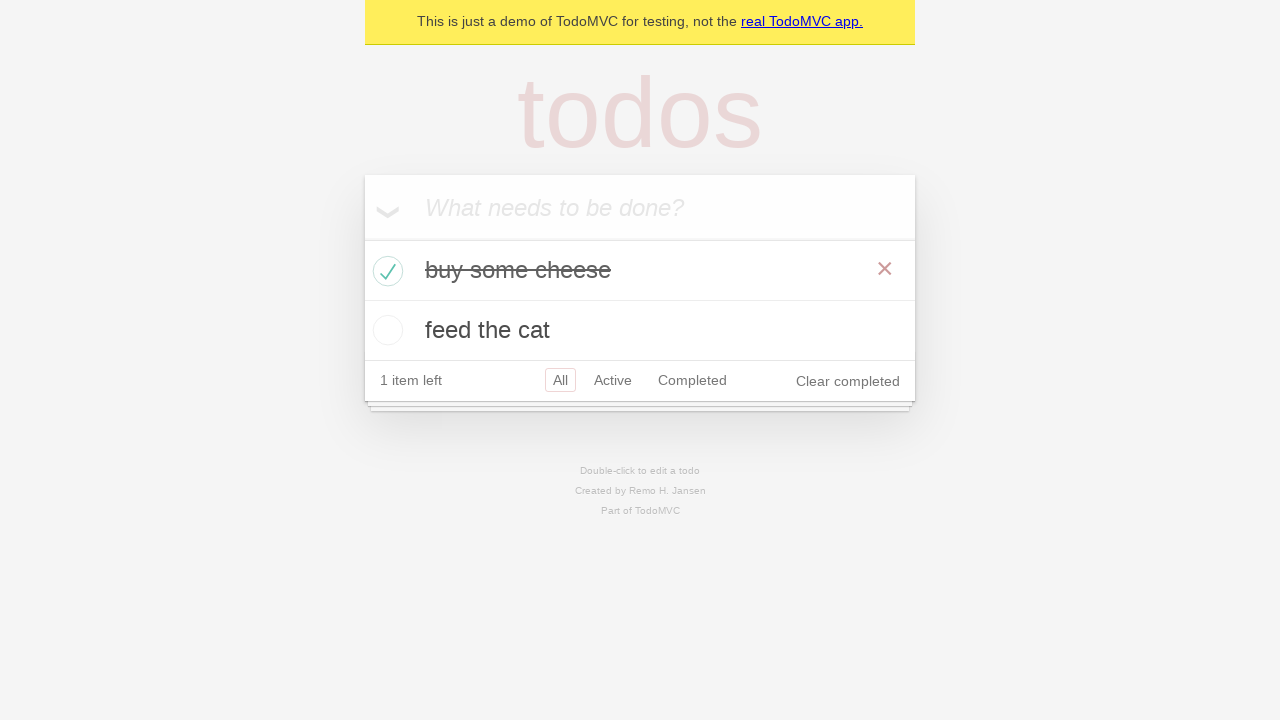

Unchecked the first todo item checkbox to mark as incomplete at (385, 271) on internal:testid=[data-testid="todo-item"s] >> nth=0 >> internal:role=checkbox
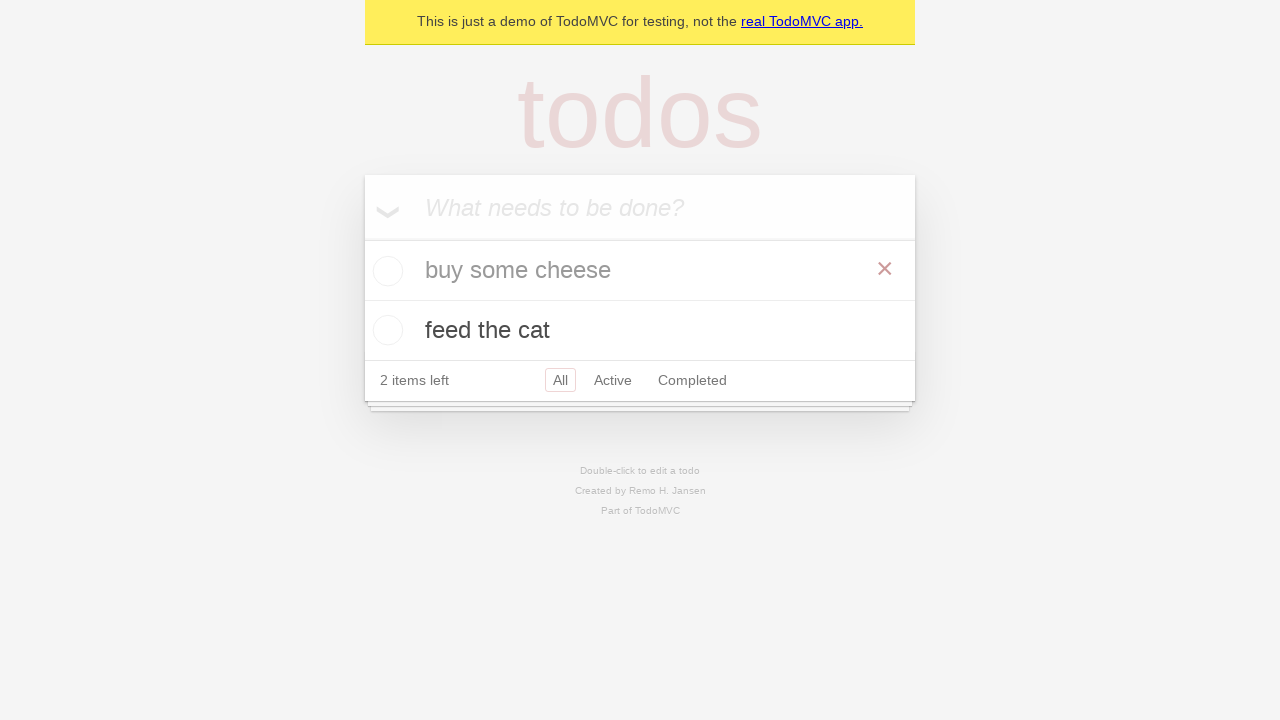

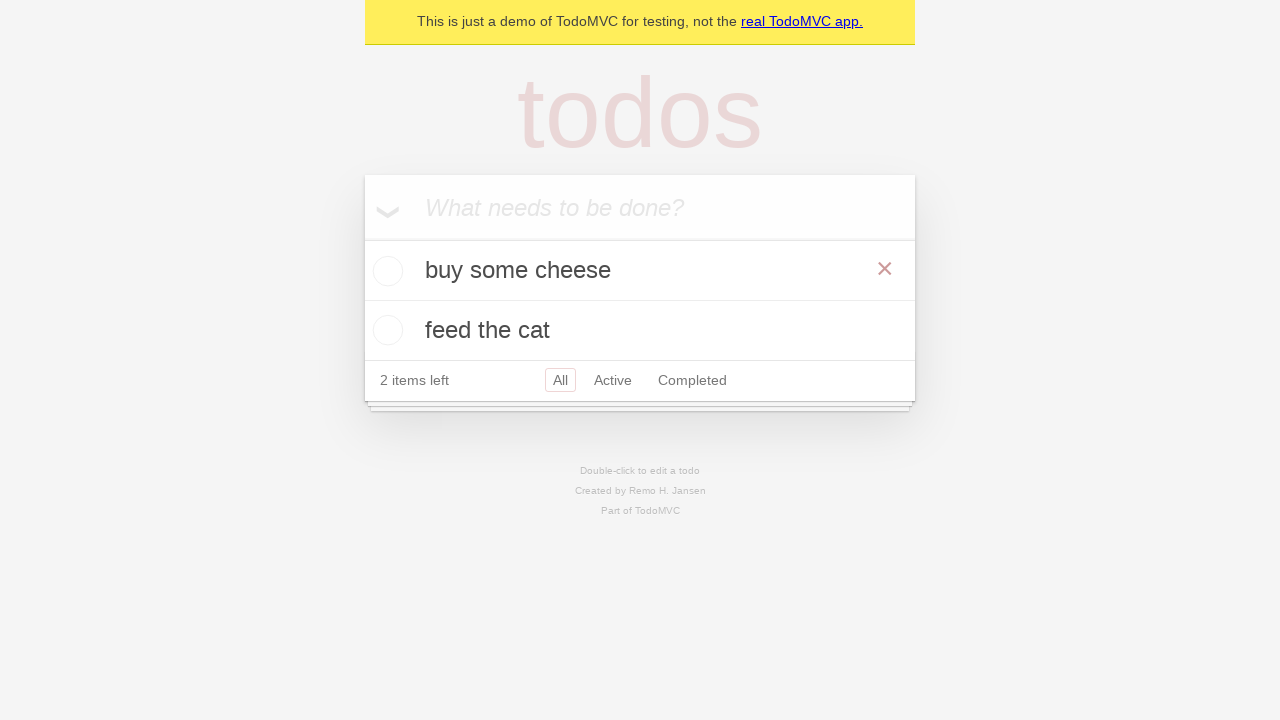